Tests slider and progress bar interaction by moving the slider to 80% and verifying the progress bar updates accordingly.

Starting URL: https://seleniumbase.io/demo_page

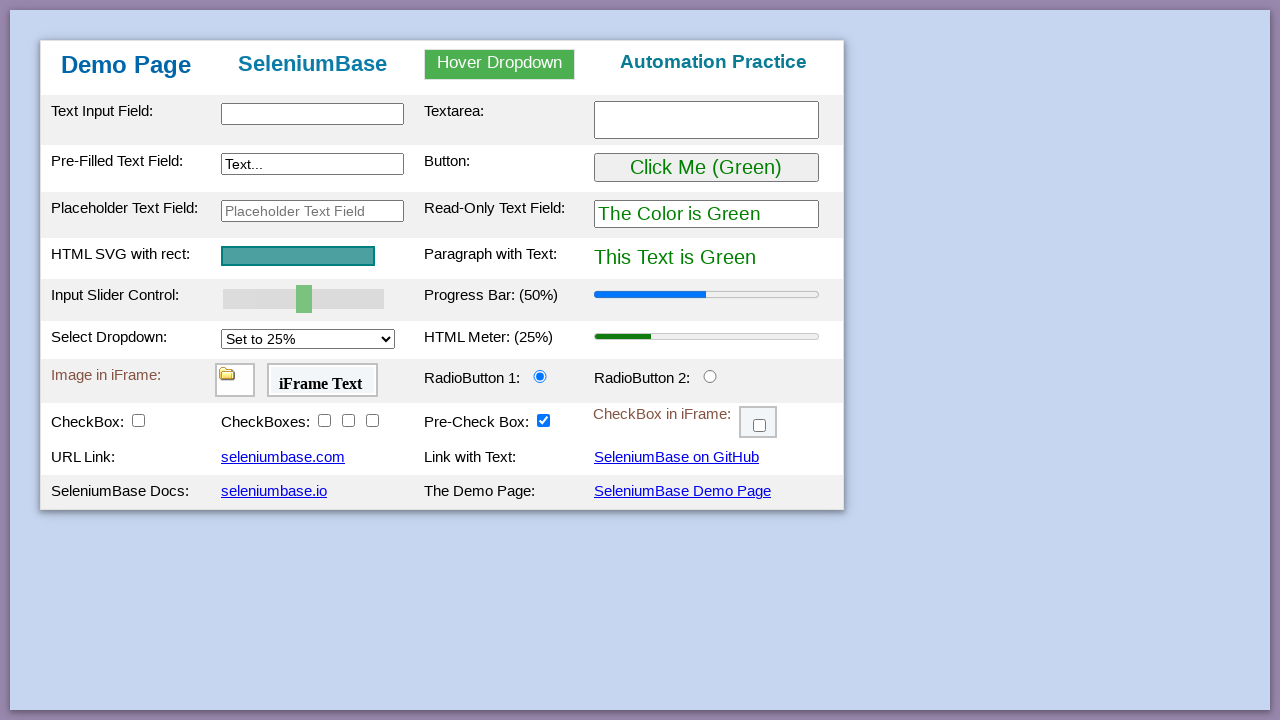

Waited for page to load (tbodyId selector found)
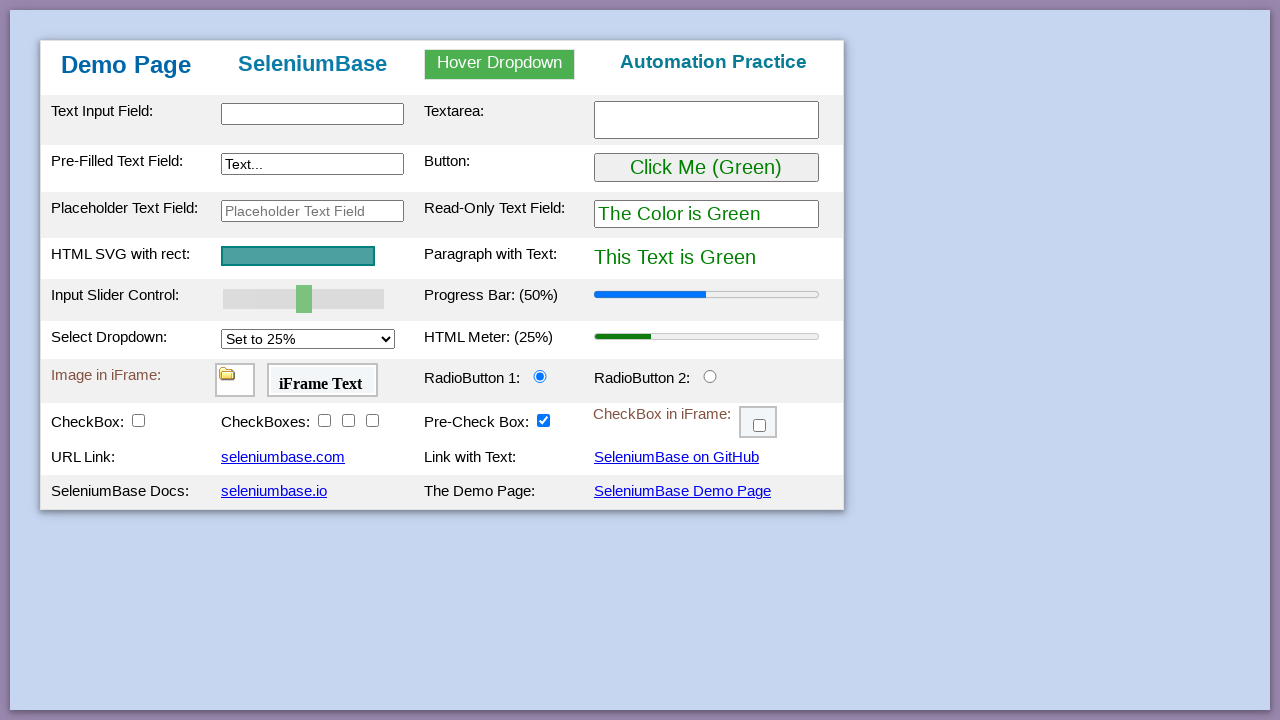

Set slider value to 80% using JavaScript
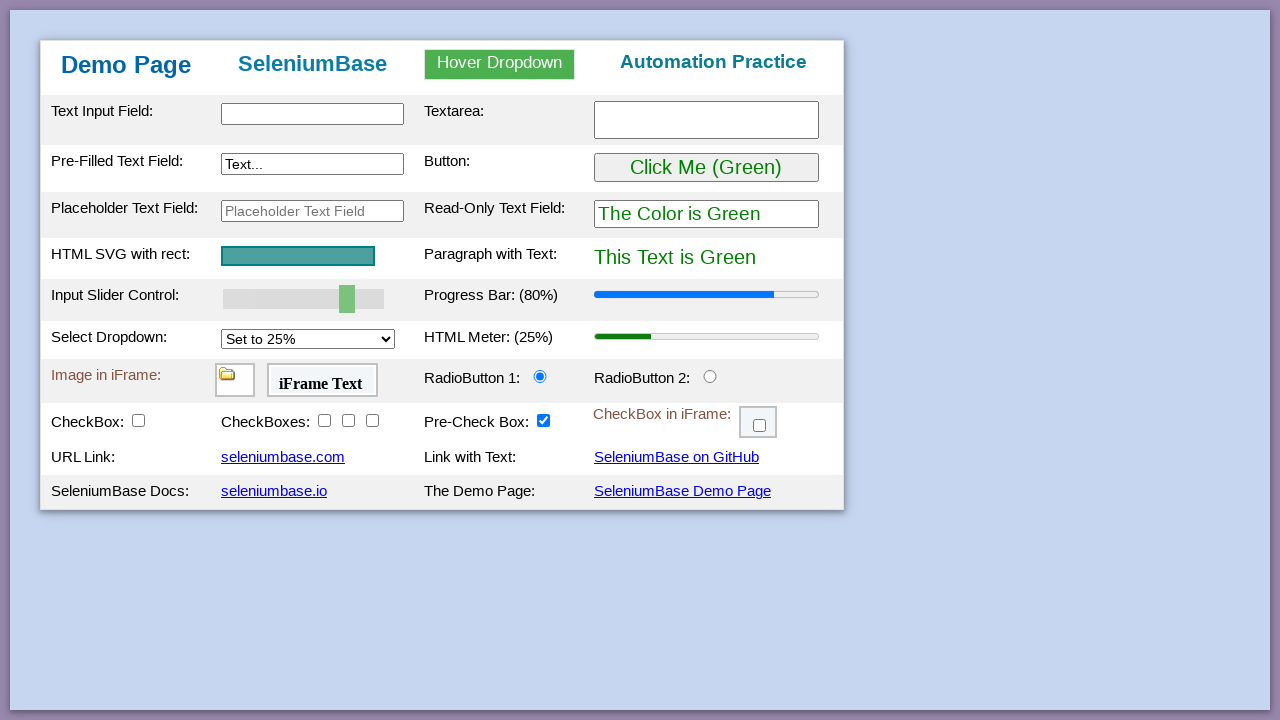

Retrieved progress label text content
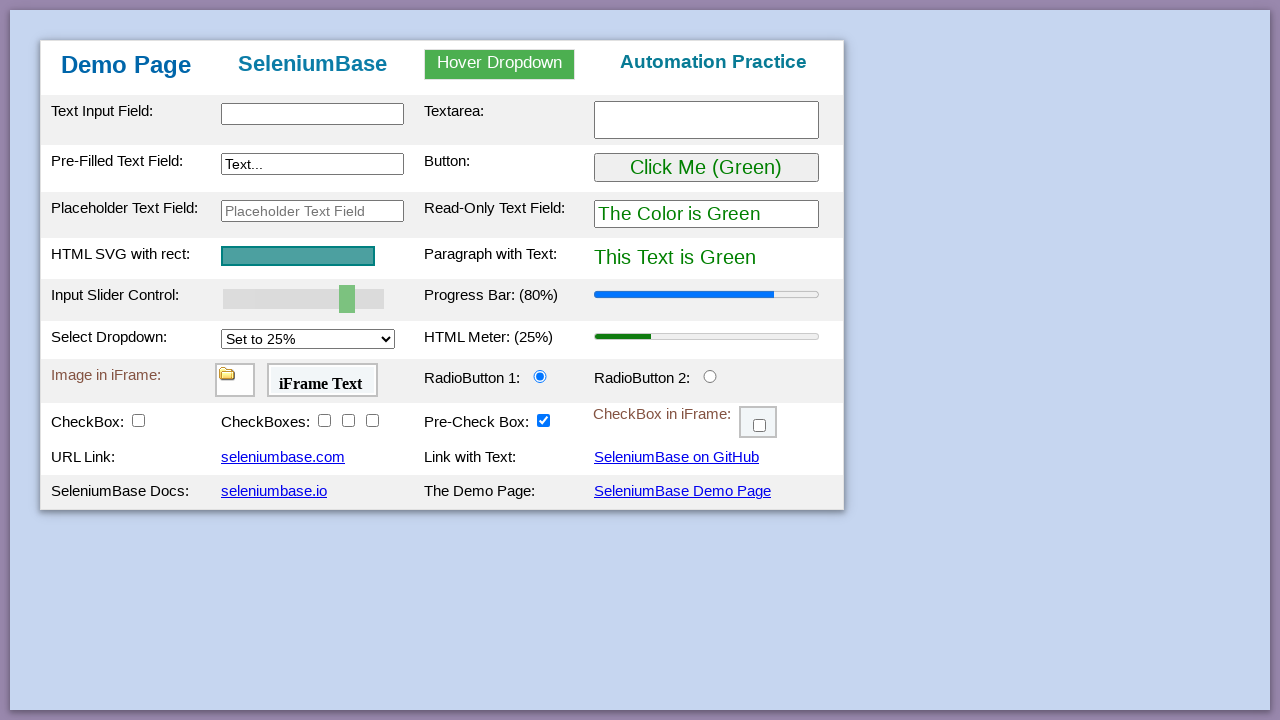

Asserted that progress label contains '(80%)'
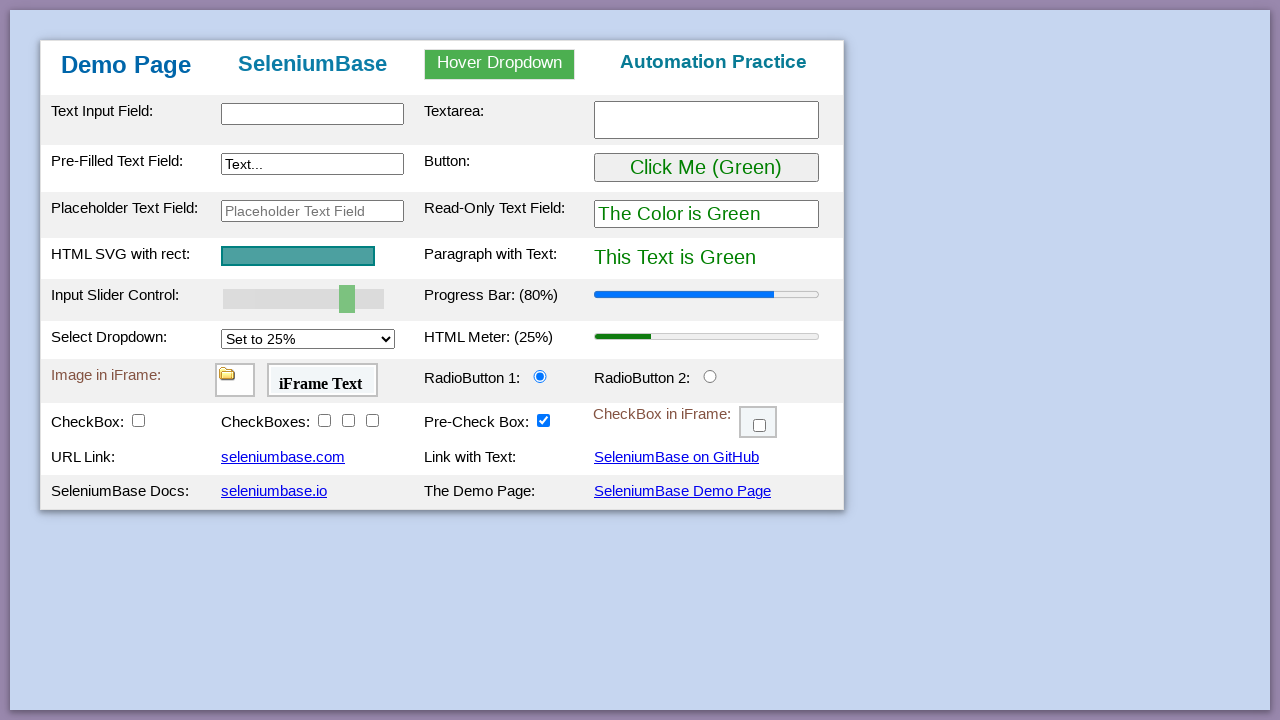

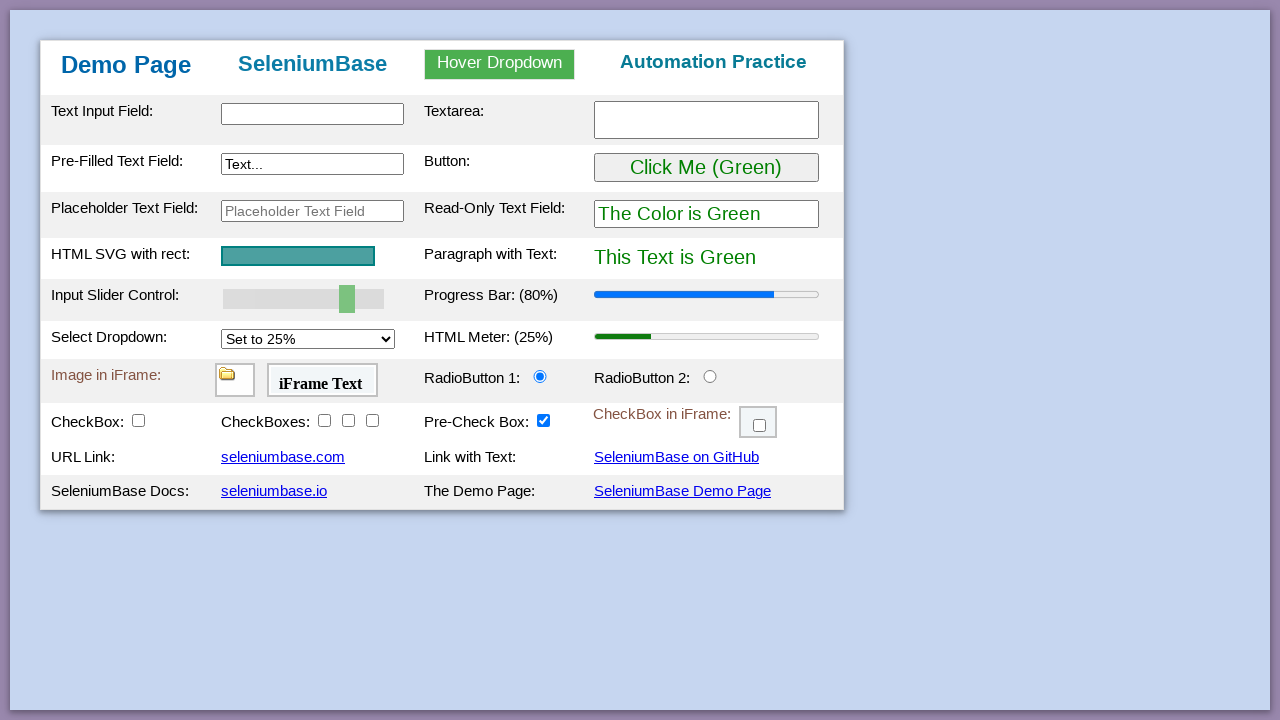